Clicks on the A/B Testing link from the homepage and verifies the page title

Starting URL: http://the-internet.herokuapp.com/

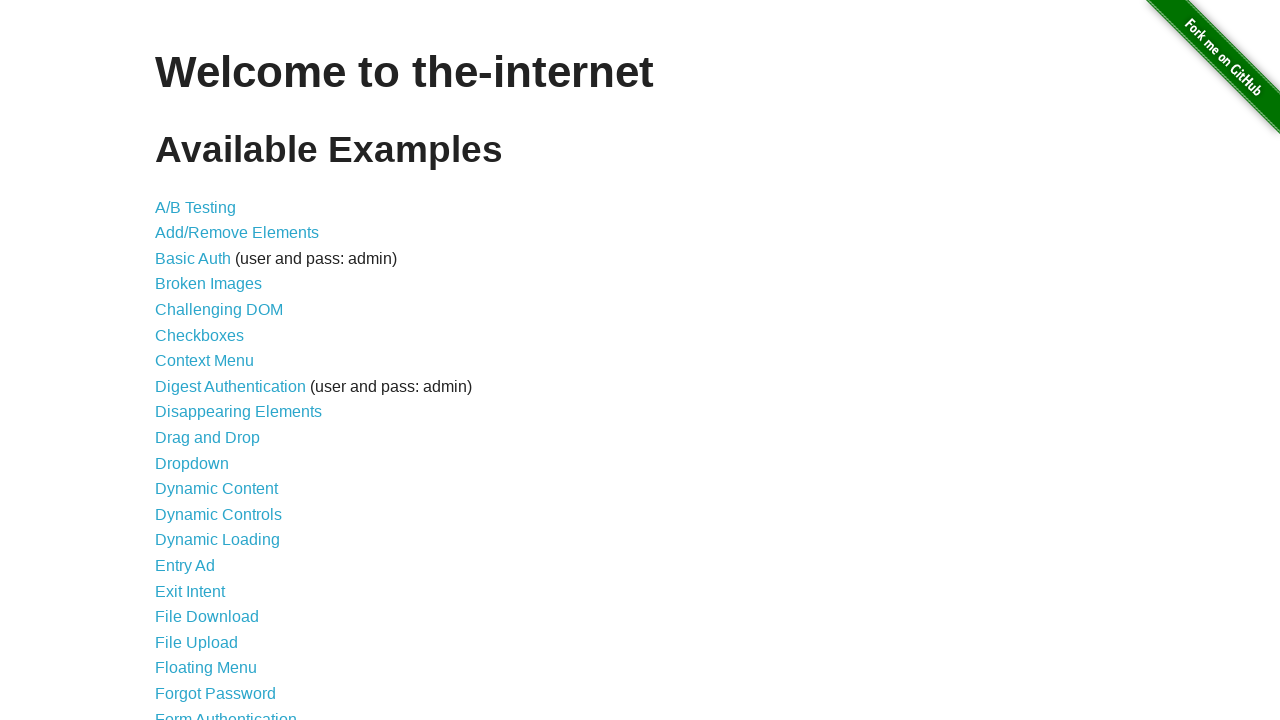

Navigated to The Internet homepage
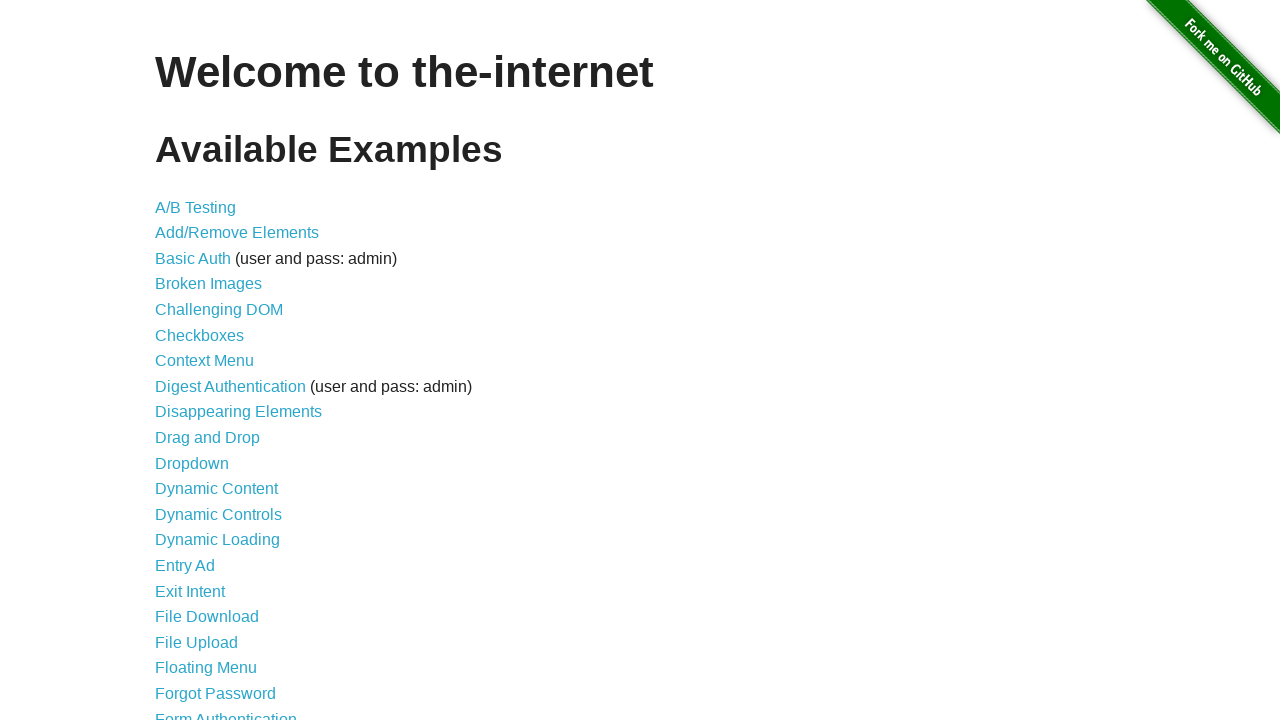

Clicked on A/B Testing link at (196, 207) on xpath=/html/body/div[2]/div/ul/li[1]/a
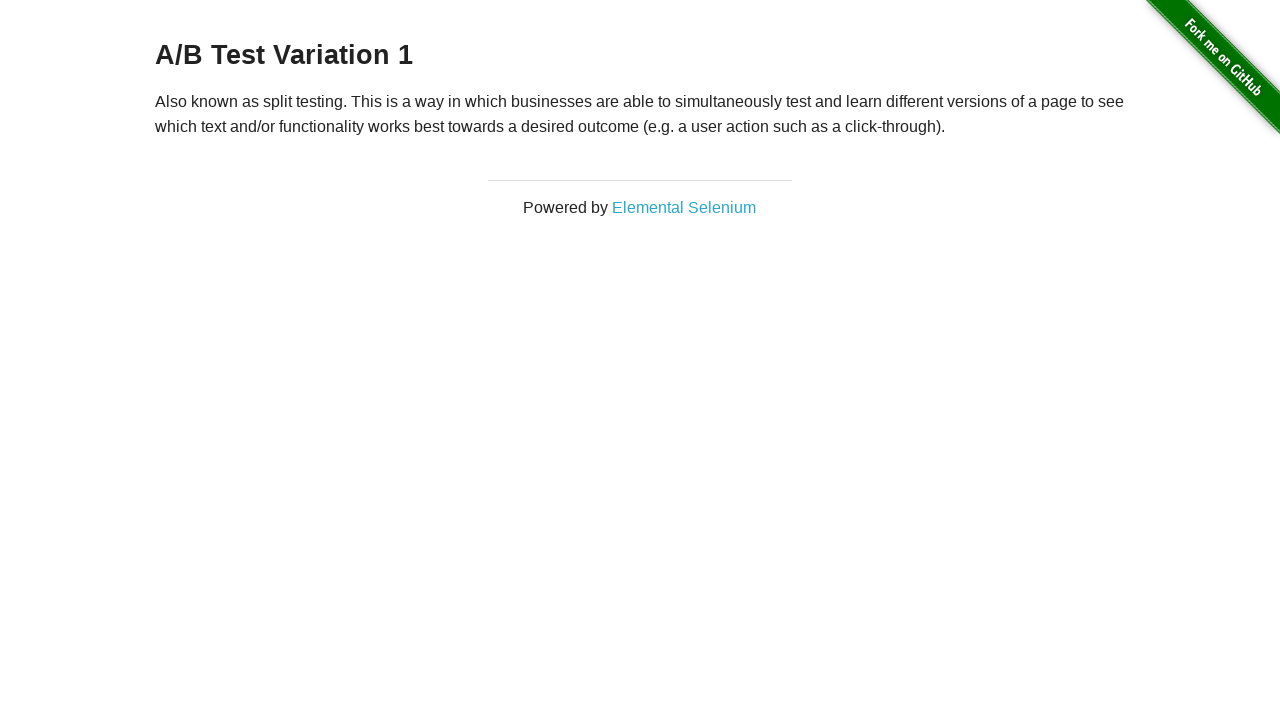

Verified page title is 'The Internet'
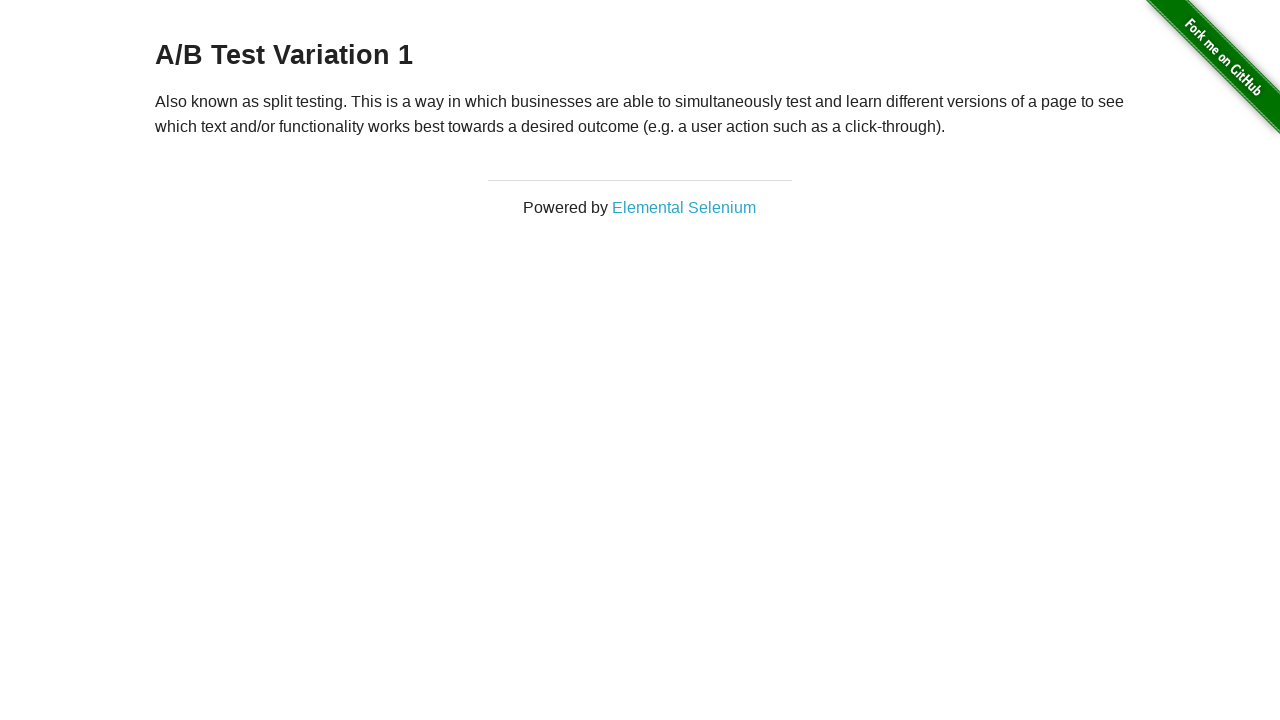

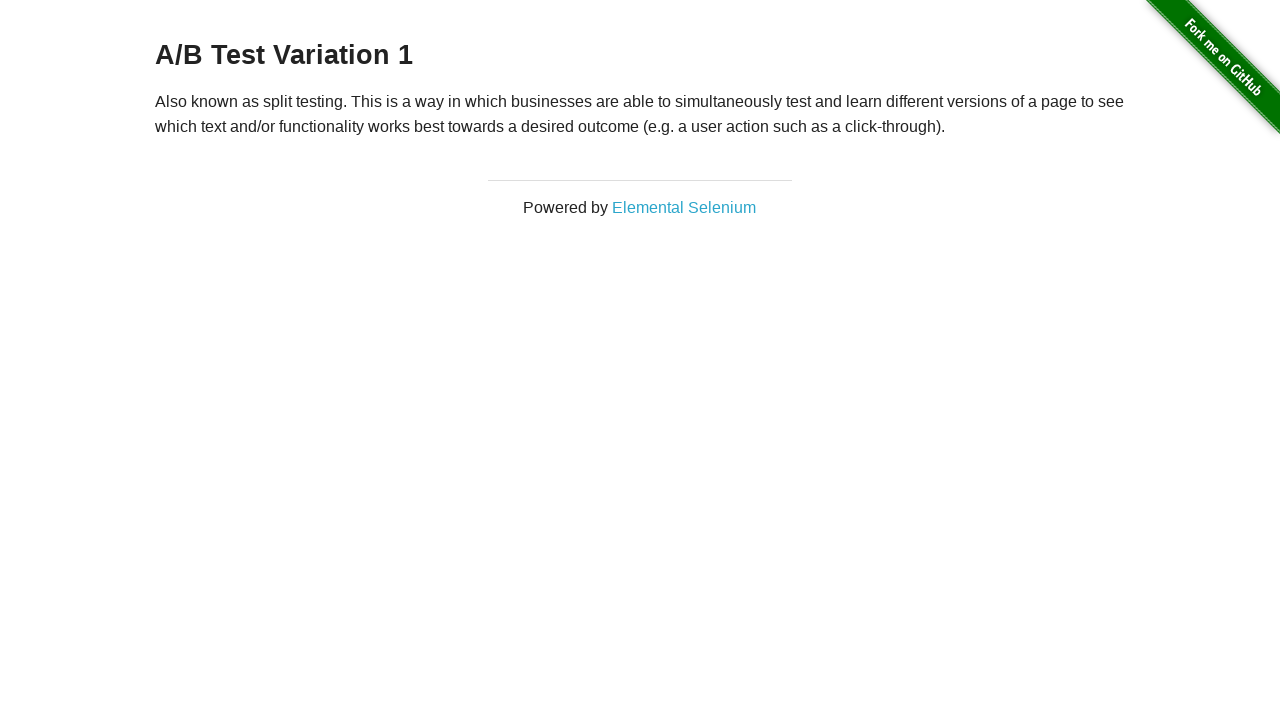